Navigates to Gmail homepage and waits for the page to load, then captures the current URL (which may redirect to login page)

Starting URL: https://www.gmail.com

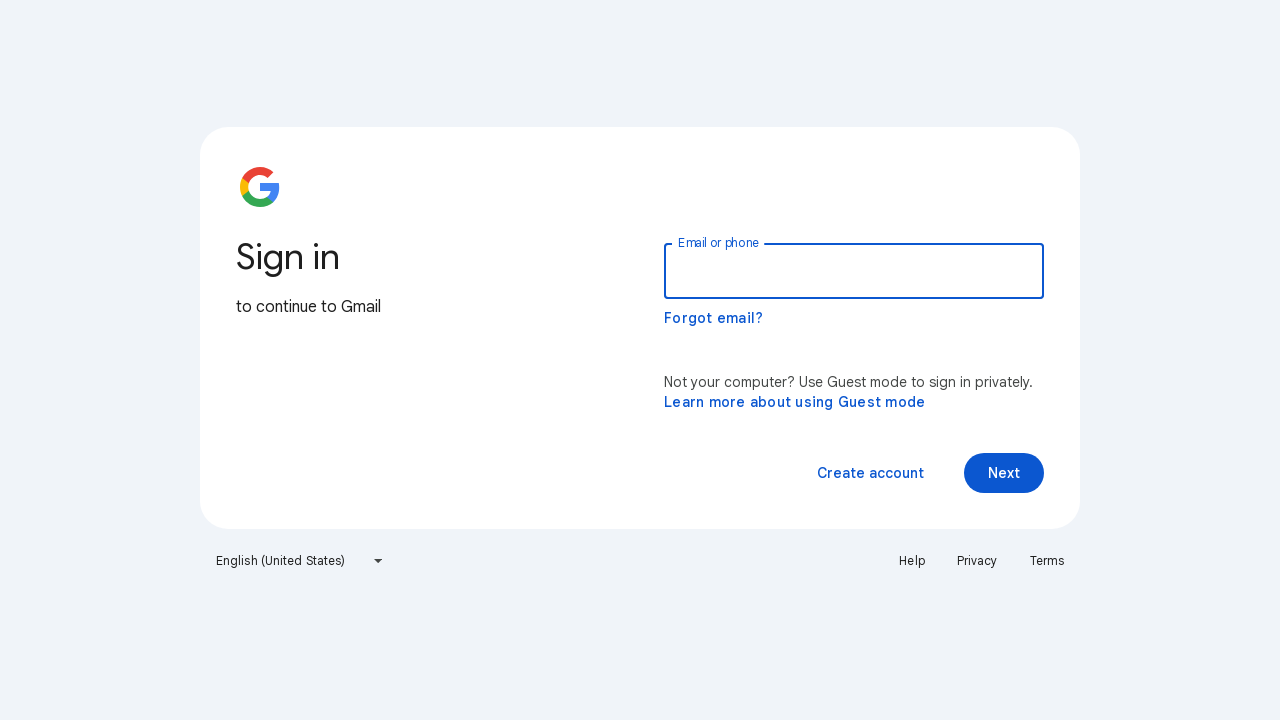

Navigated to Gmail homepage at https://www.gmail.com
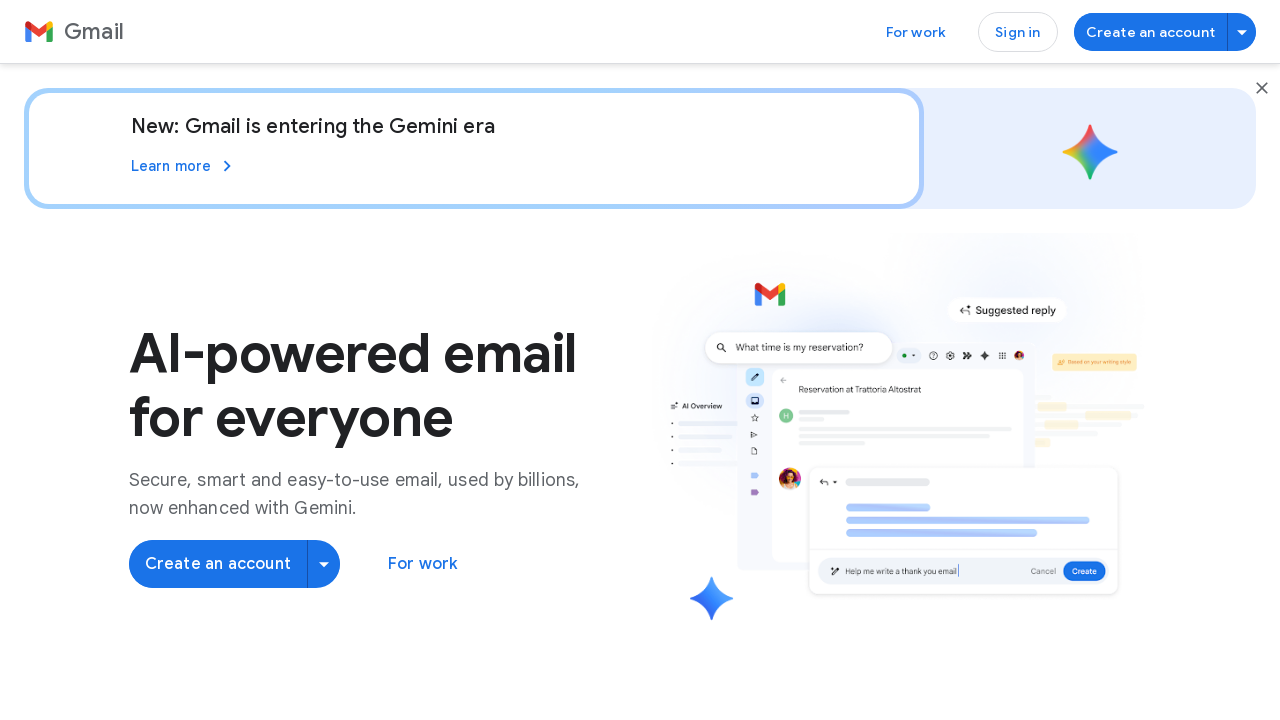

Waited 3 seconds for page to fully load
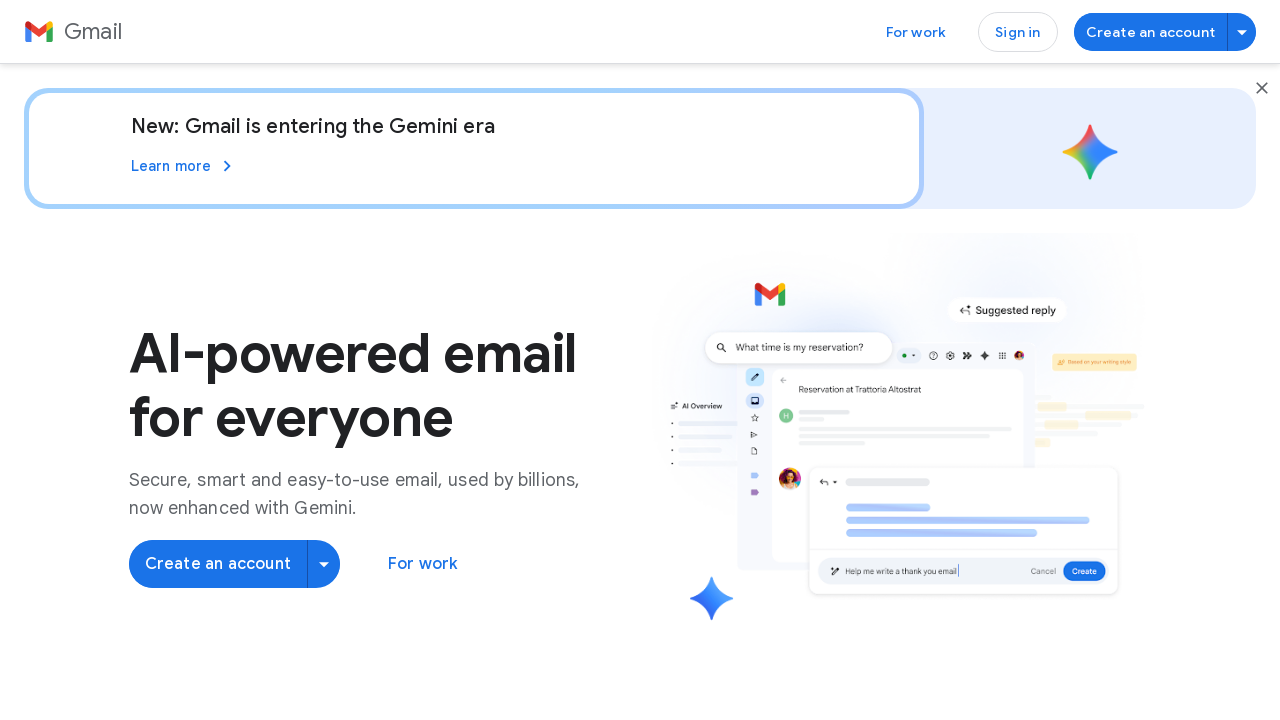

Captured current URL: https://workspace.google.com/intl/en-US/gmail/
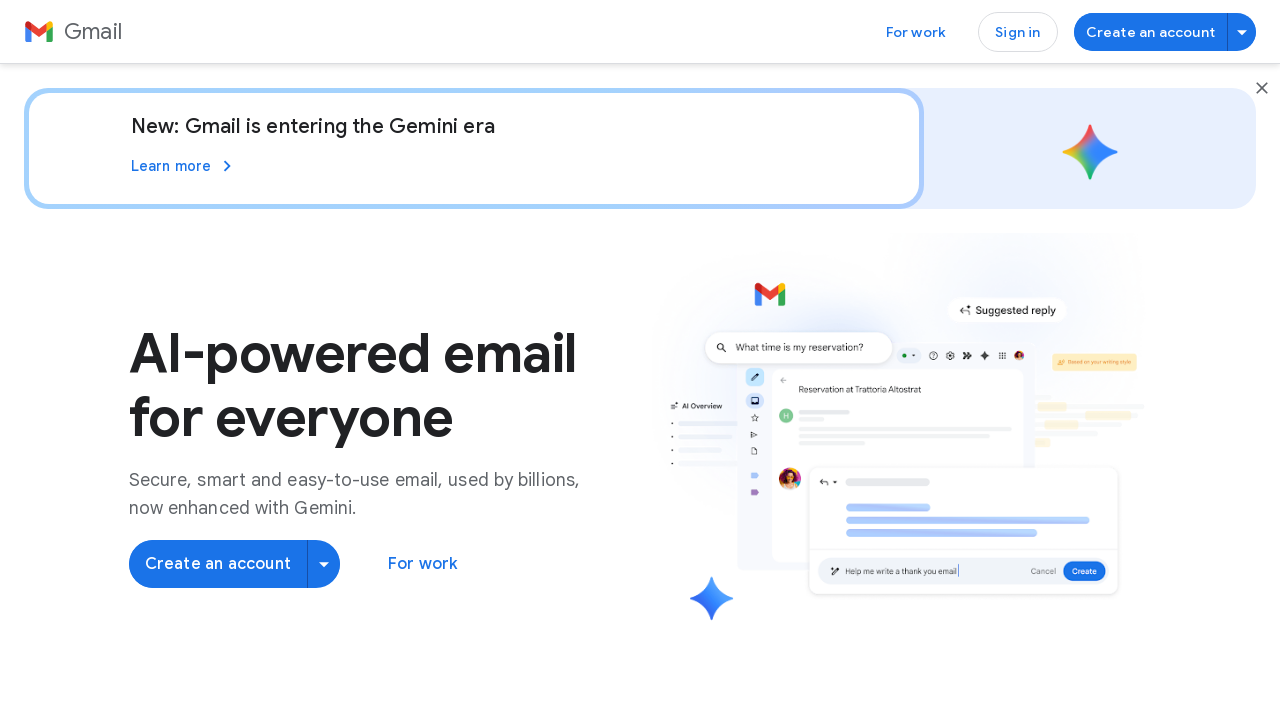

Printed current URL to console
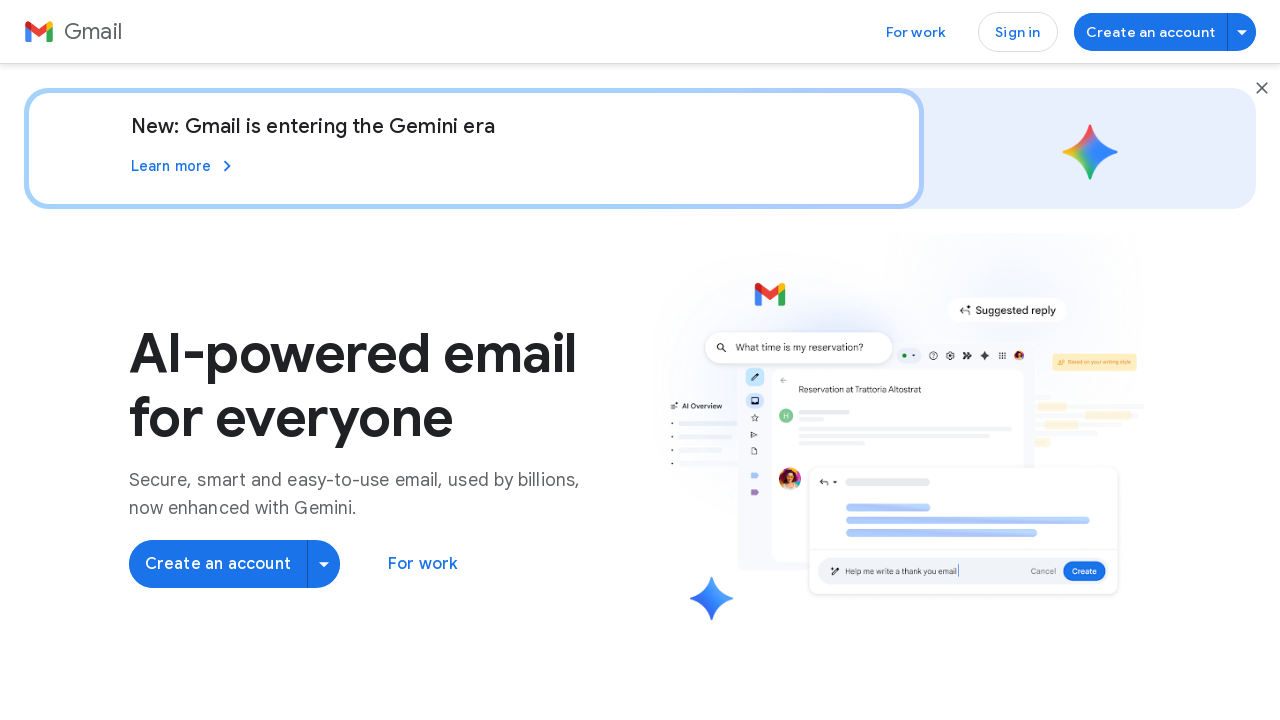

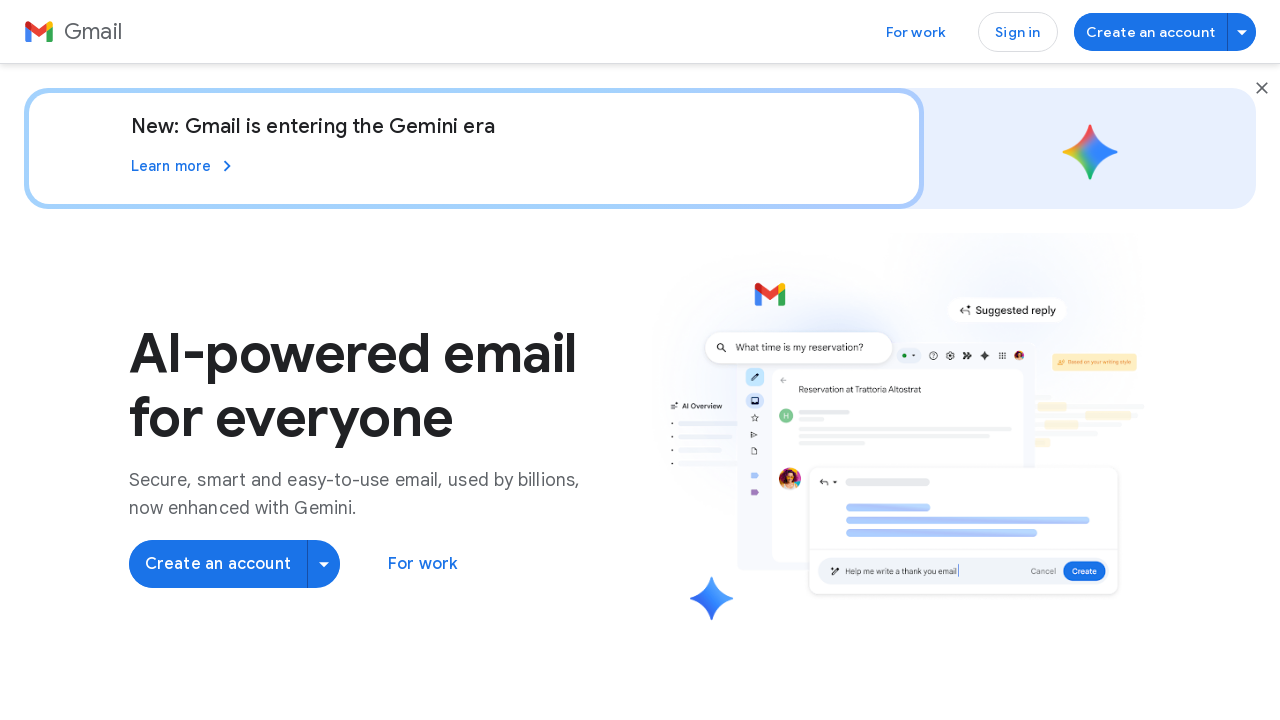